Navigates to the Turkish Meteorological Service weather page for a specific city and interacts with the 5-day forecast by clicking on each day tab to expand the detailed weather information.

Starting URL: https://mgm.gov.tr/?il=ankara&ilce=

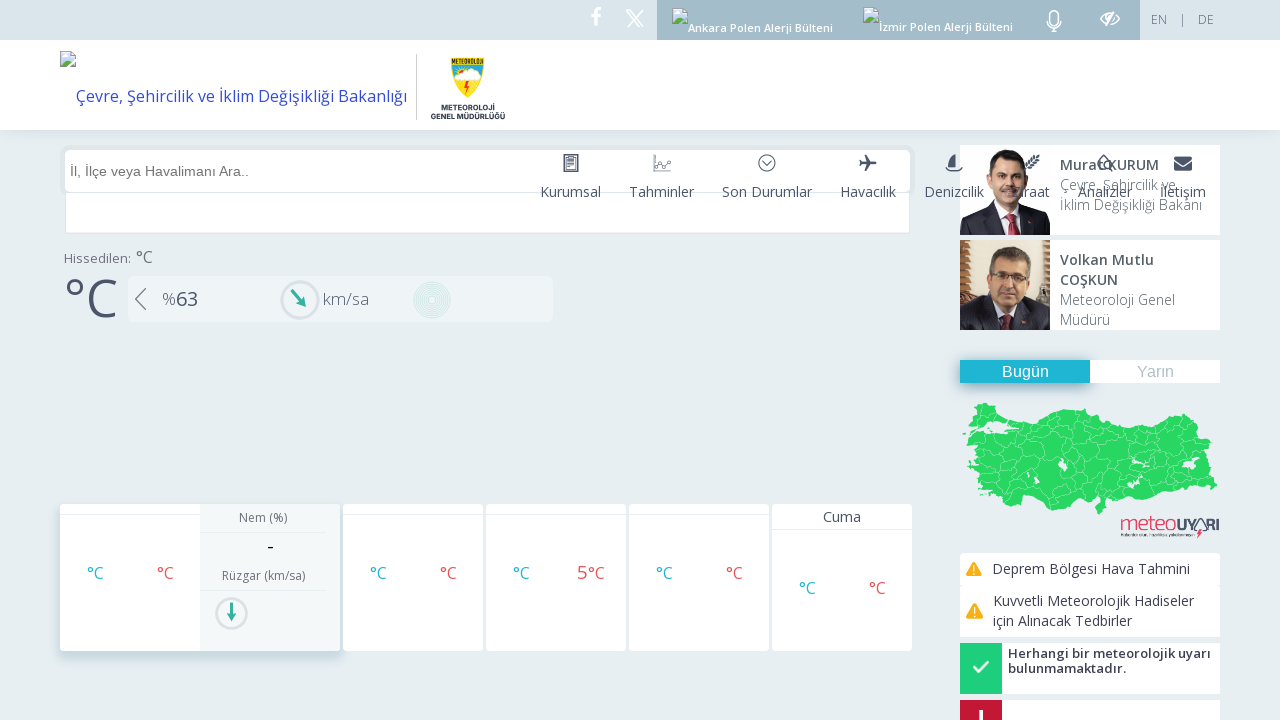

Main weather section loaded
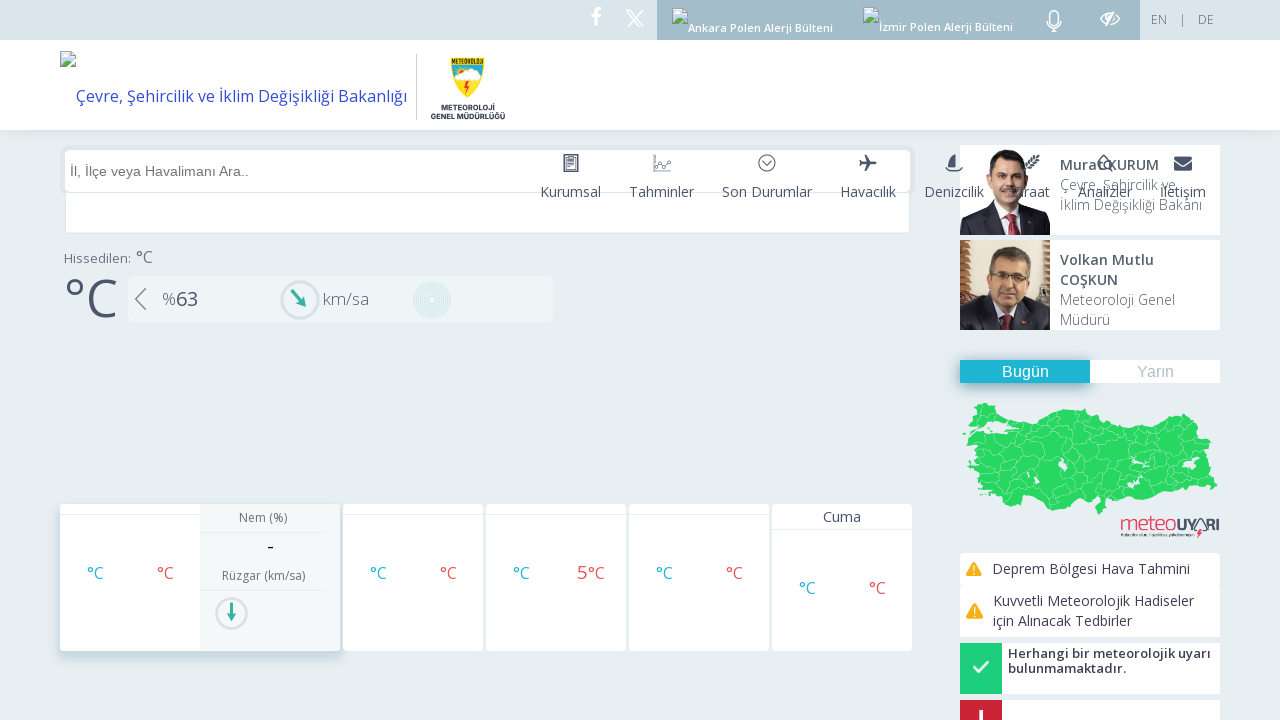

Waited for dynamic content to load
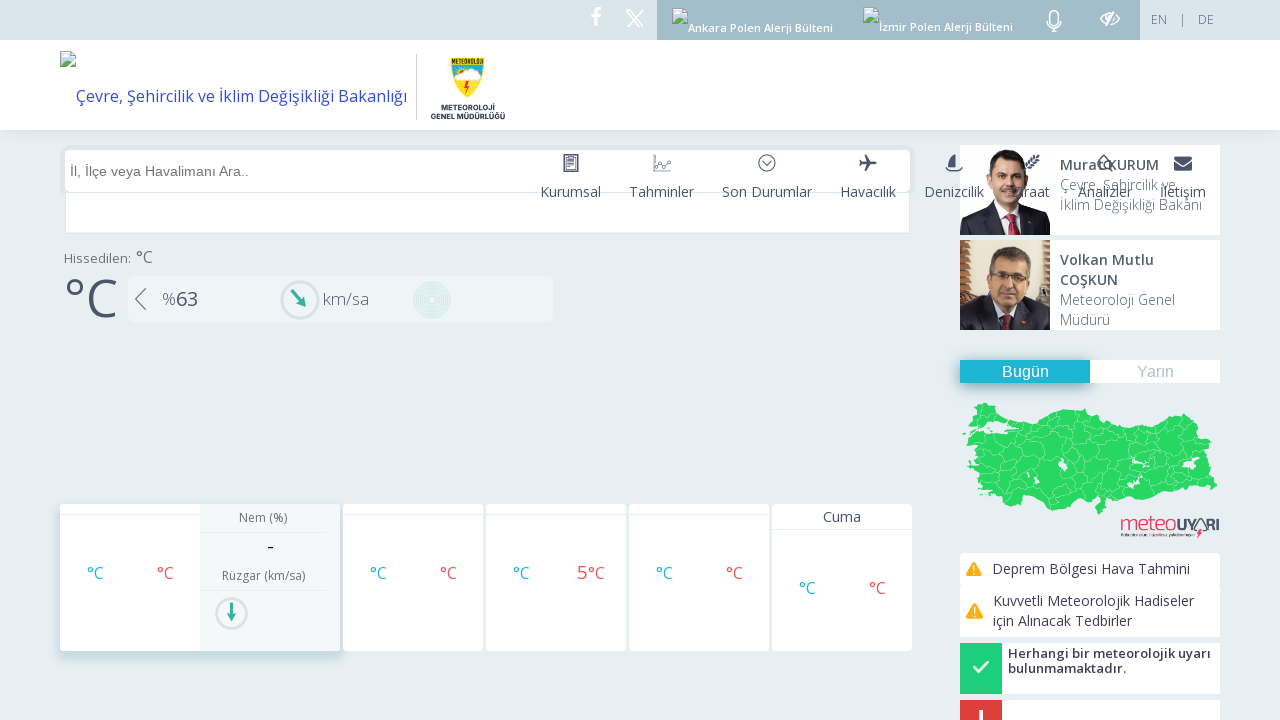

Clicked on day 1 forecast tab at (200, 577) on //*[@id="t1"]
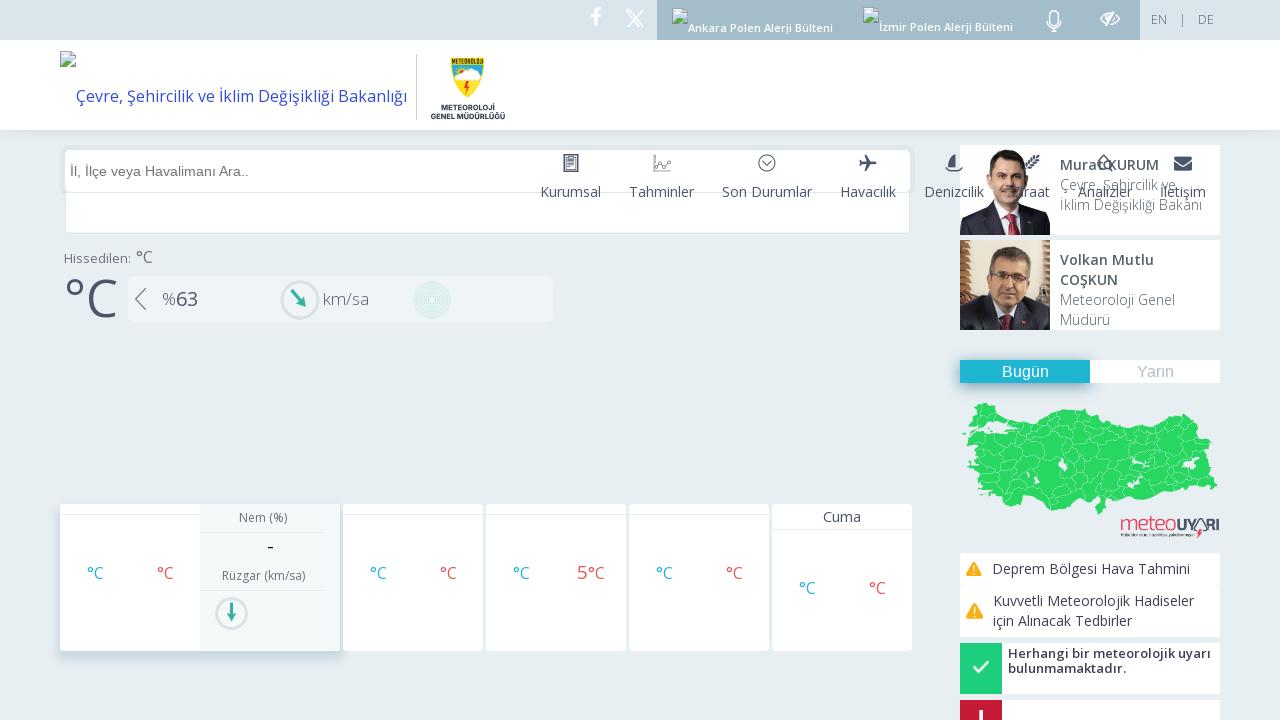

Day 1 forecast details expanded and loaded
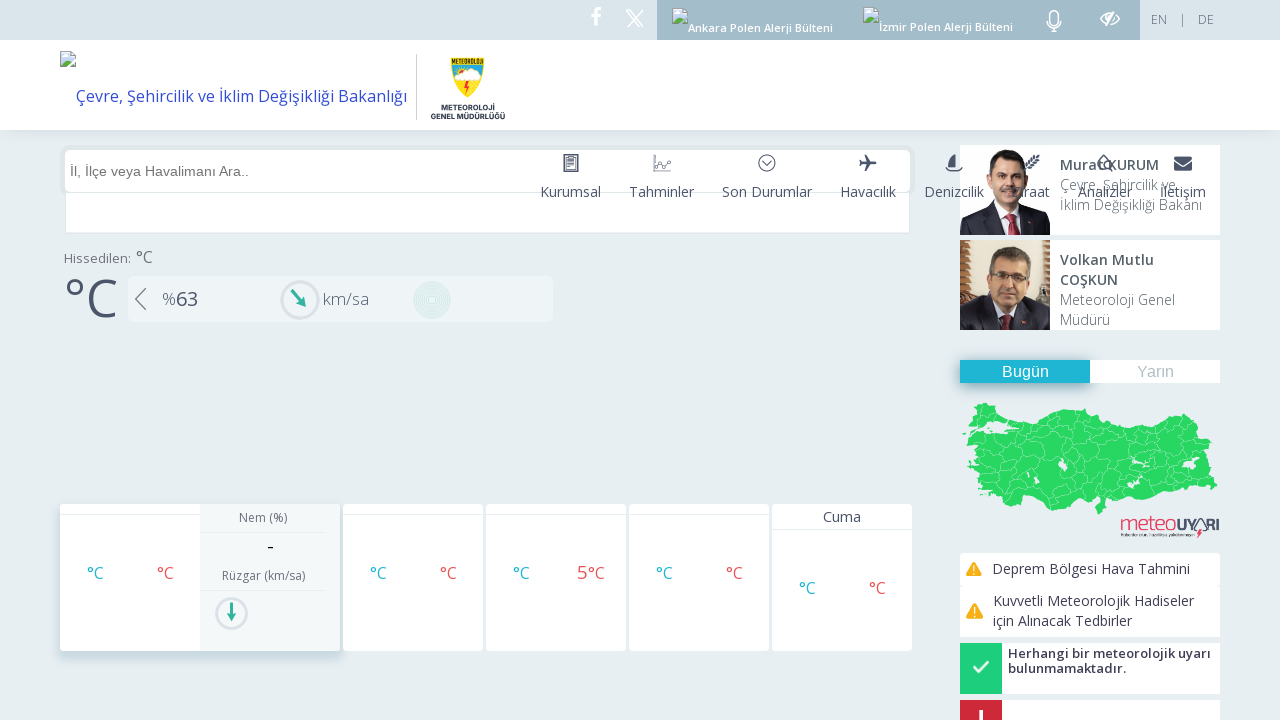

Clicked on day 2 forecast tab at (413, 577) on //*[@id="t2"]
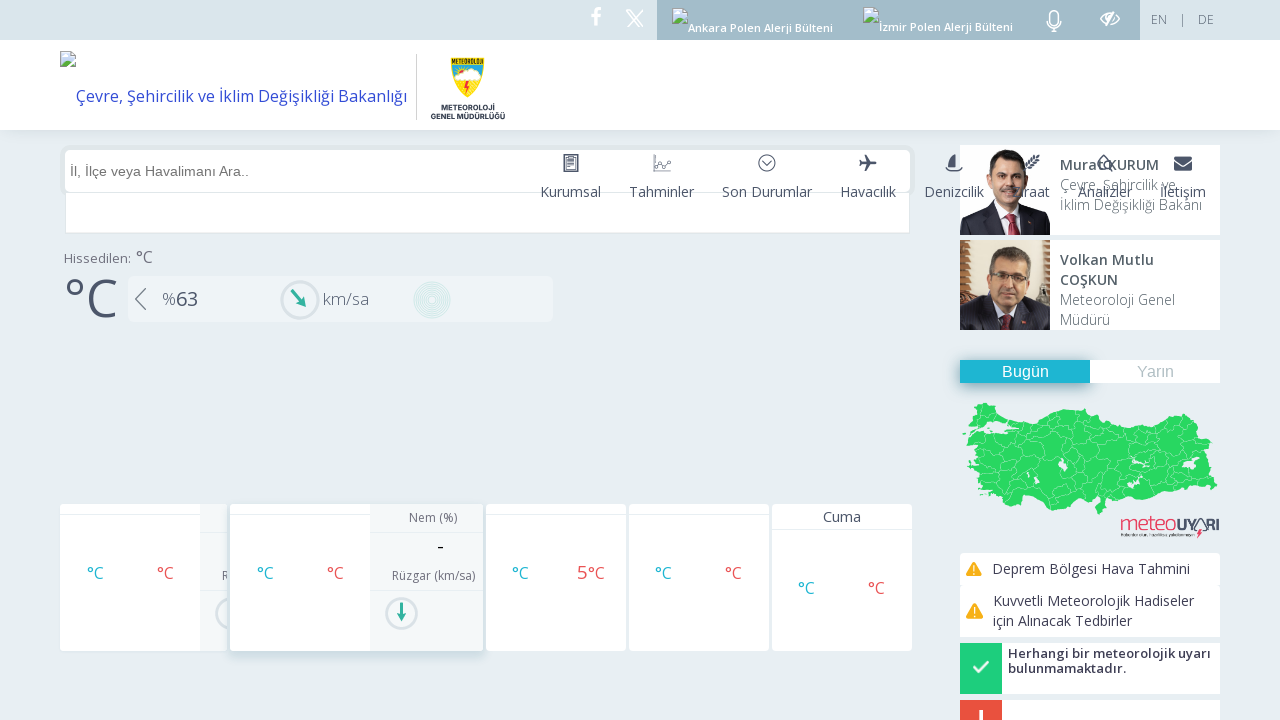

Day 2 forecast details expanded and loaded
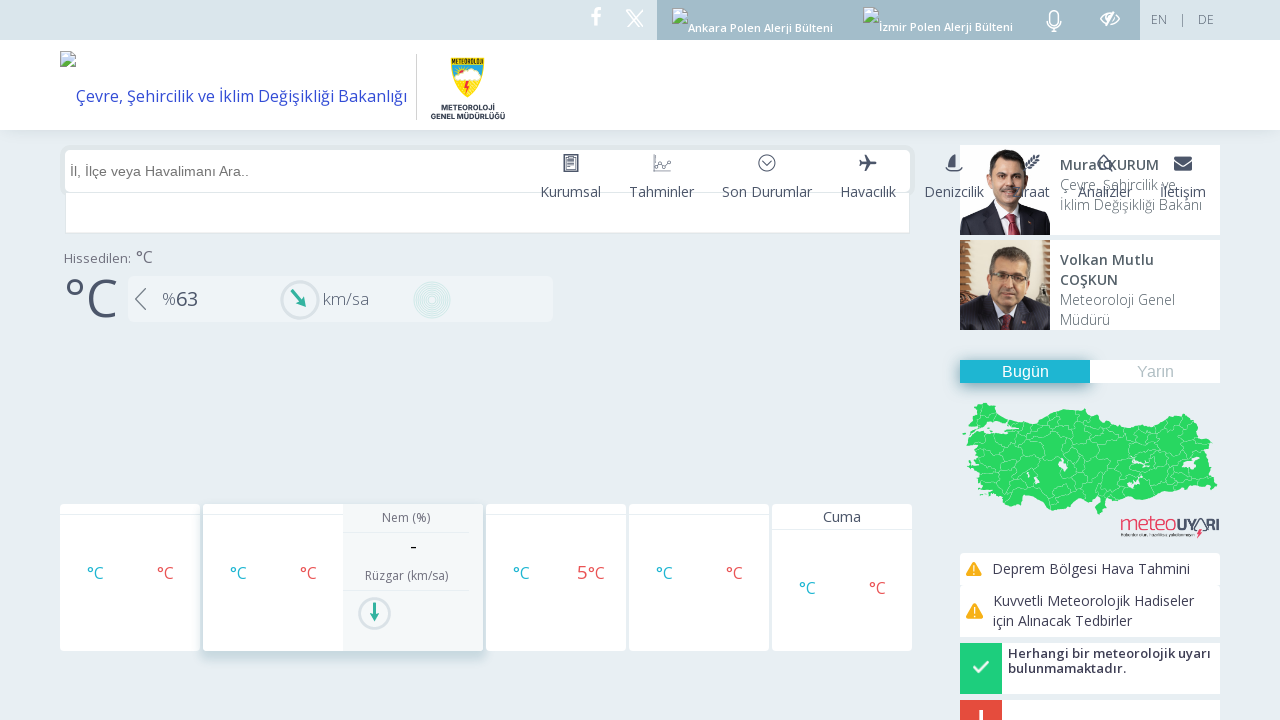

Clicked on day 3 forecast tab at (556, 577) on //*[@id="t3"]
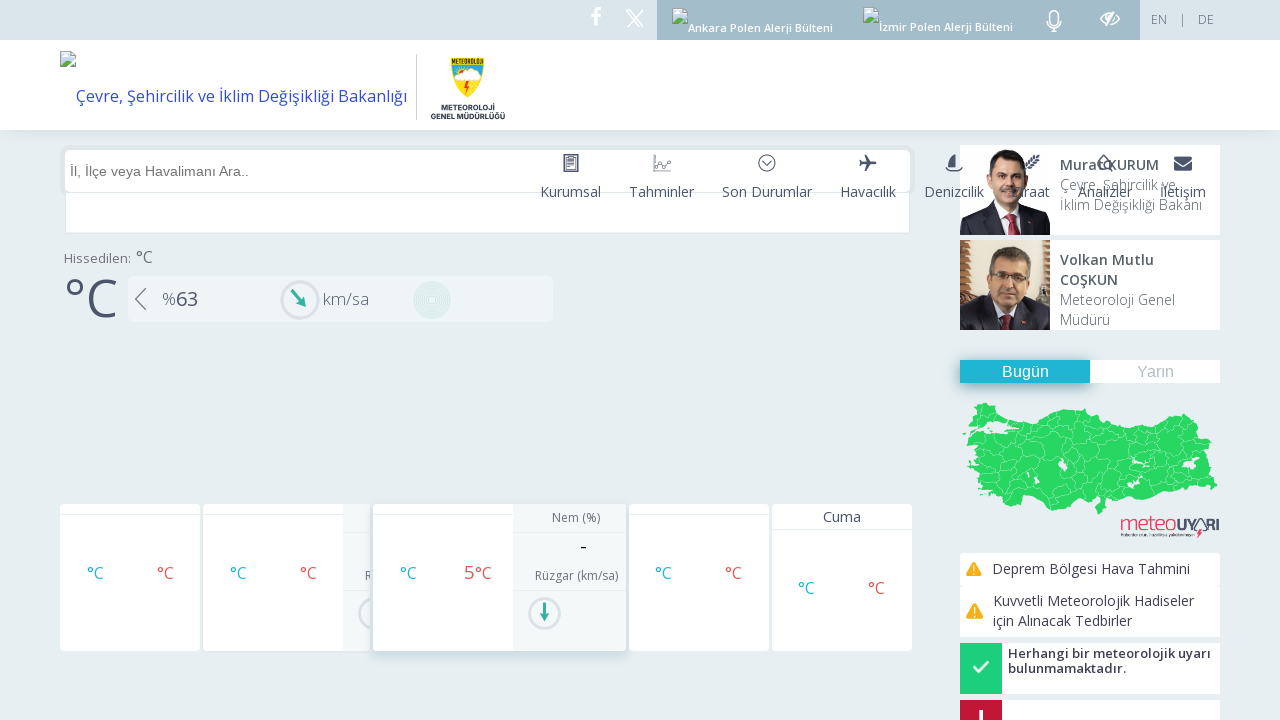

Day 3 forecast details expanded and loaded
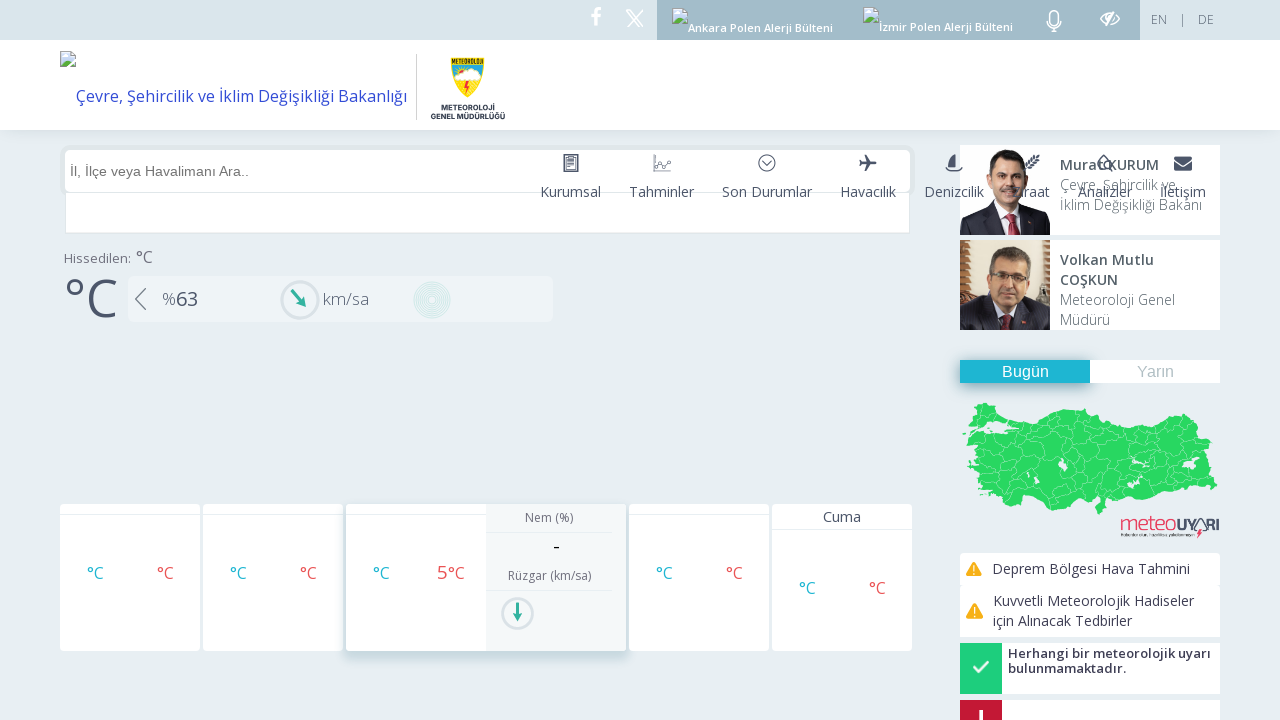

Clicked on day 4 forecast tab at (699, 577) on //*[@id="t4"]
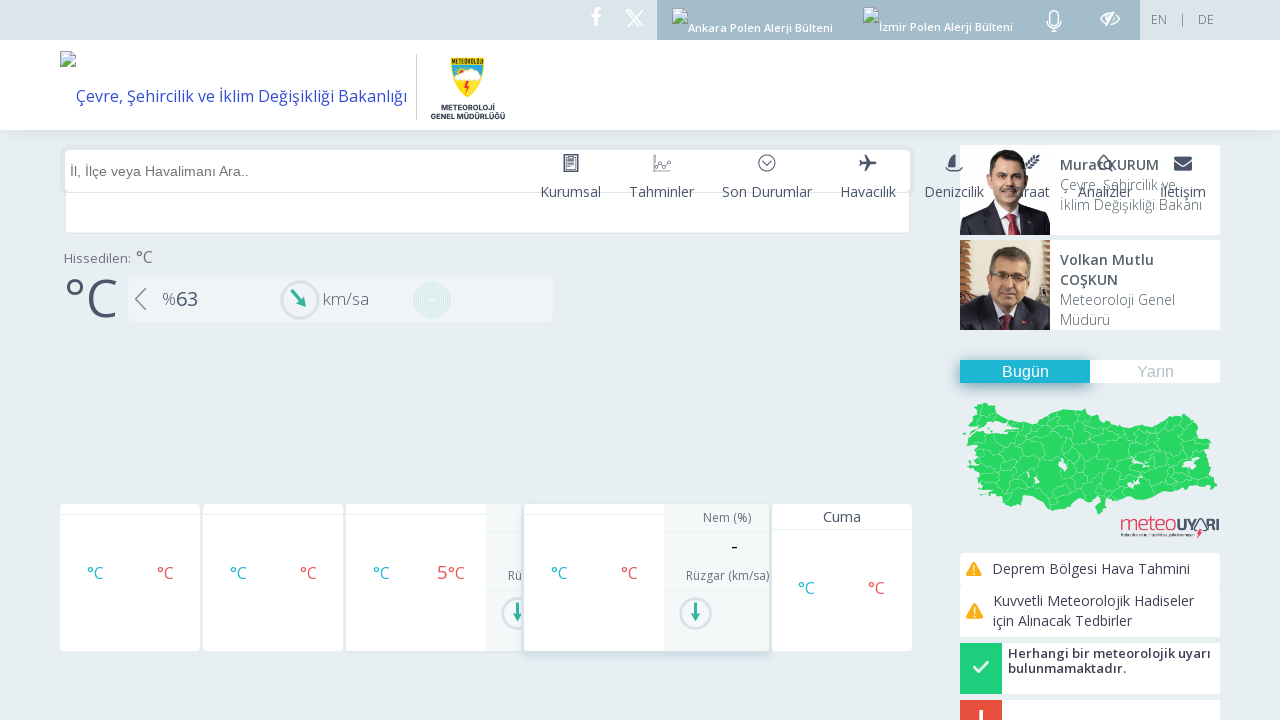

Day 4 forecast details expanded and loaded
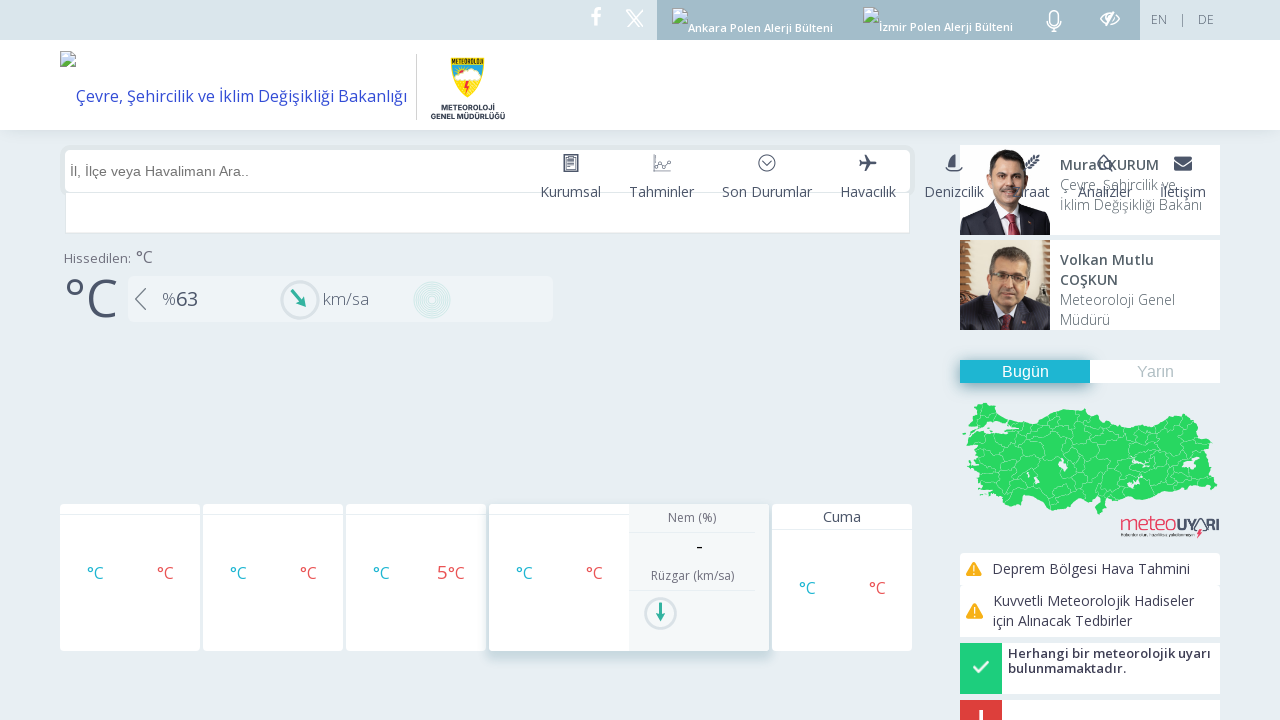

Clicked on day 5 forecast tab at (842, 577) on //*[@id="t5"]
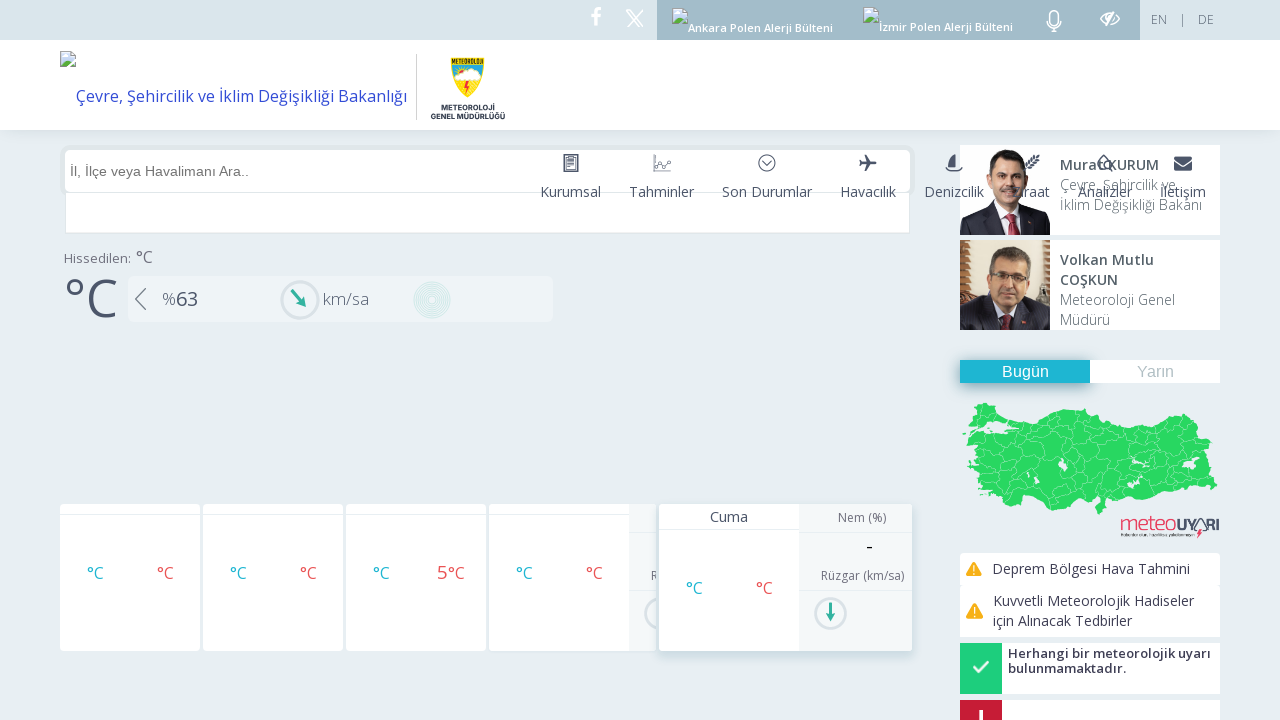

Day 5 forecast details expanded and loaded
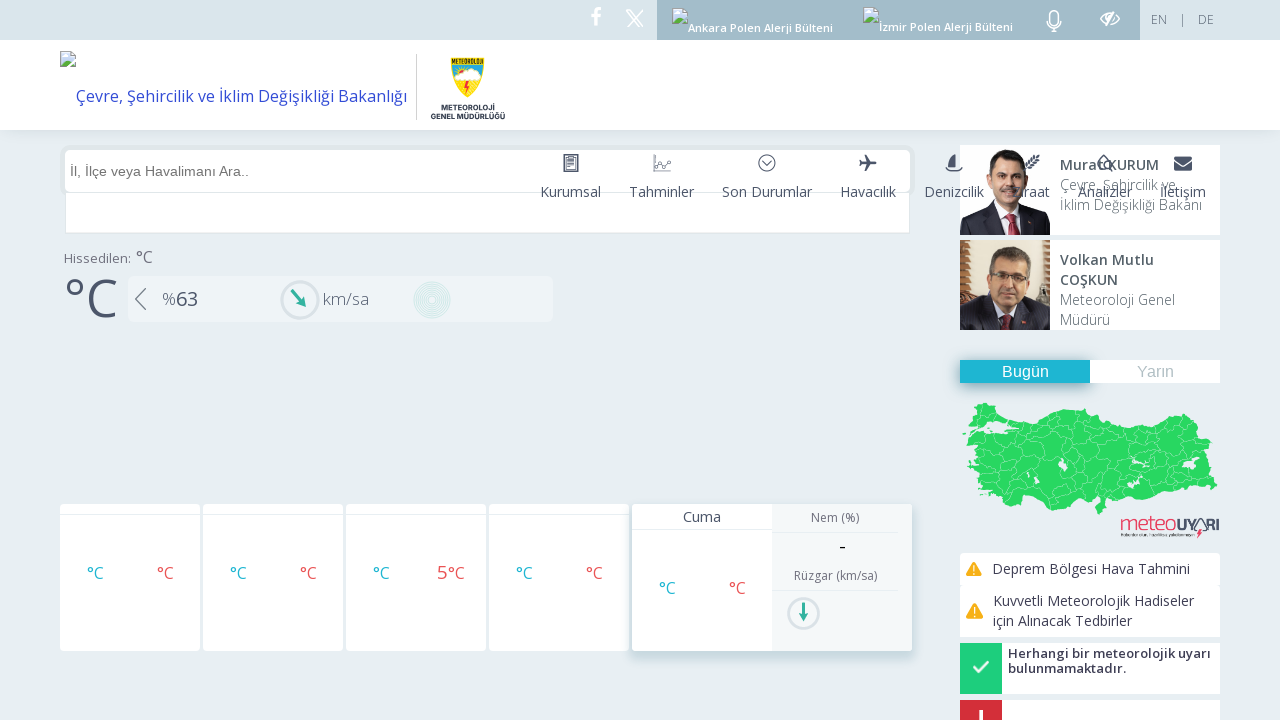

Alerts section verified as present
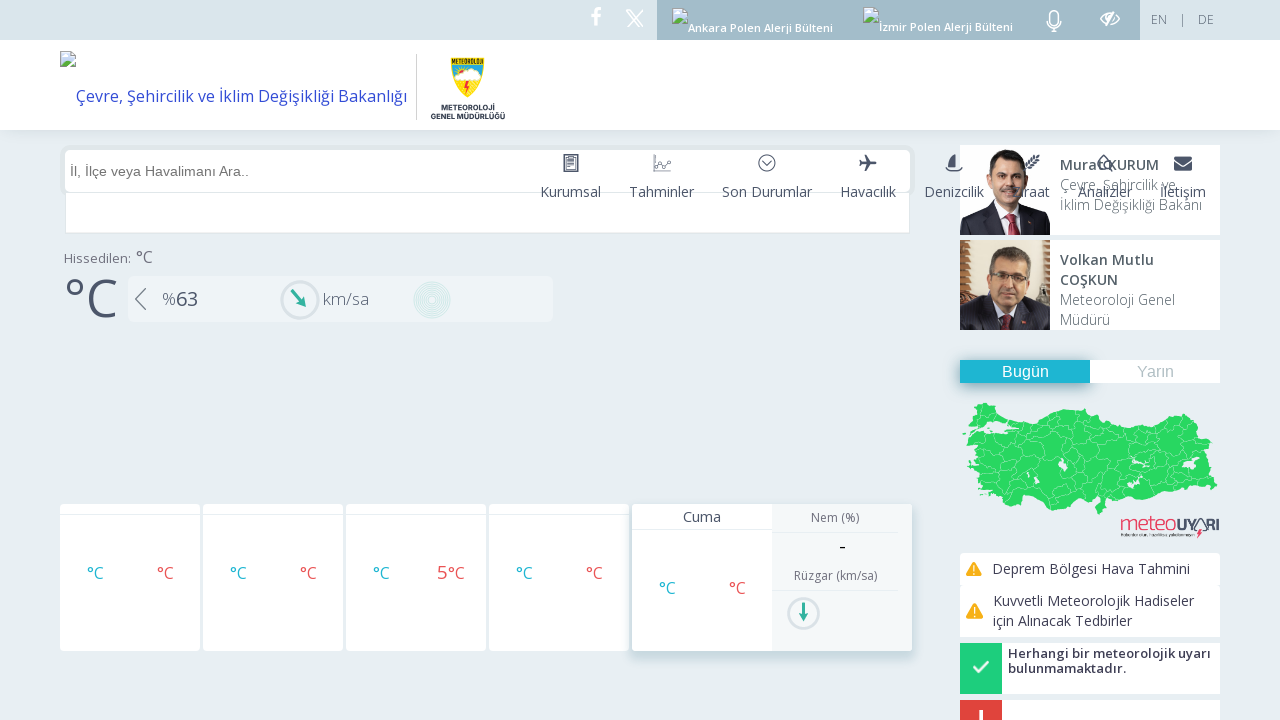

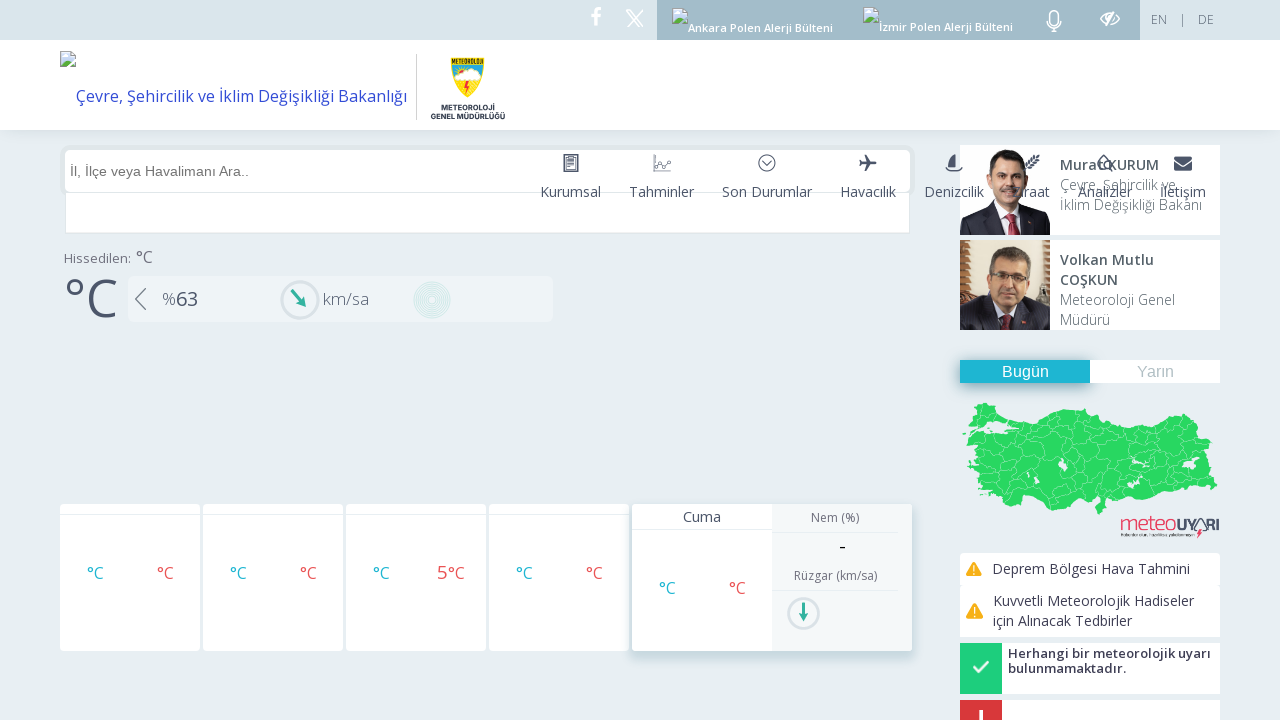